Tests window handle functionality by clicking a button to open a new window, switching to it, closing the child window, and switching back to the parent window.

Starting URL: https://www.hyrtutorials.com/p/window-handles-practice.html

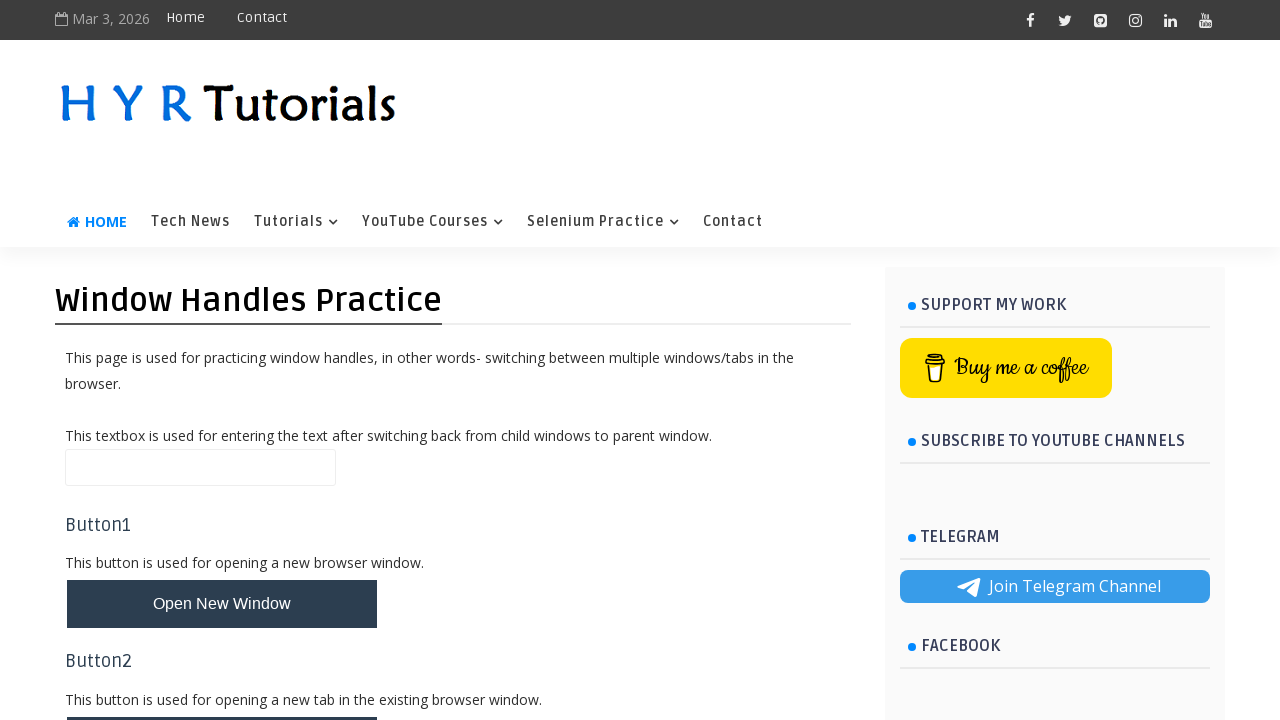

Clicked button to open new window at (222, 604) on #newWindowBtn
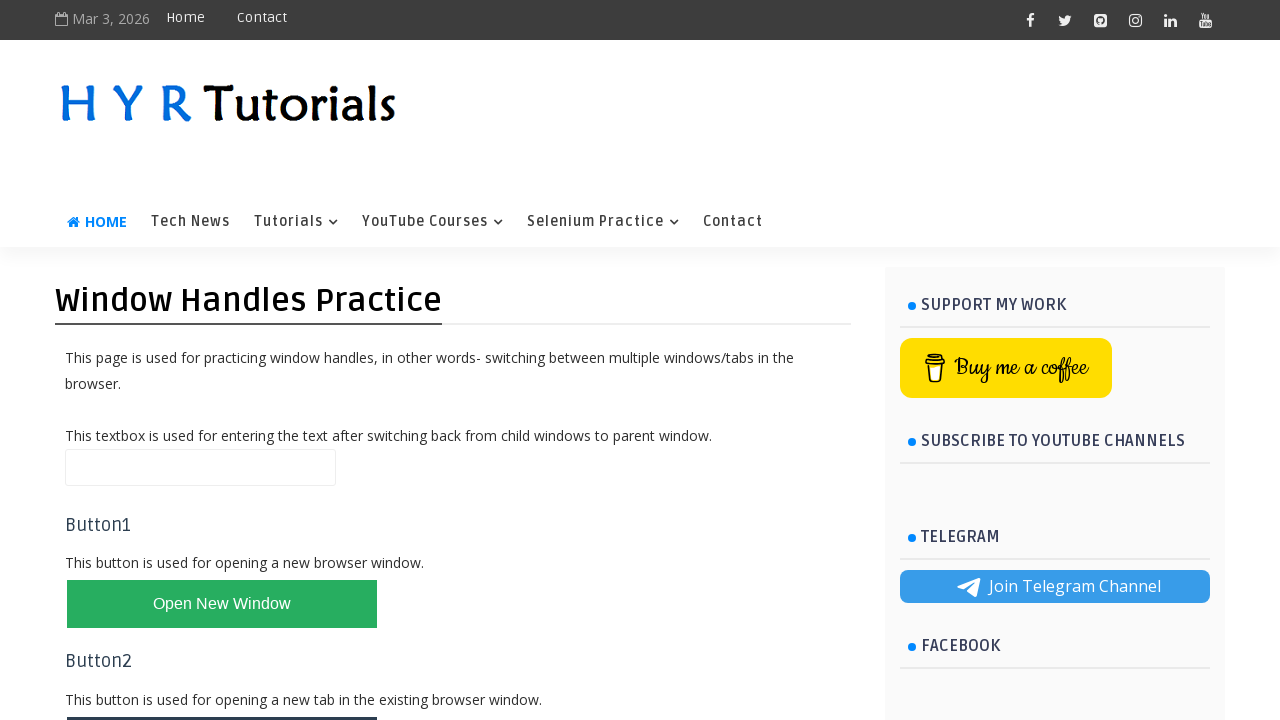

Captured child window handle
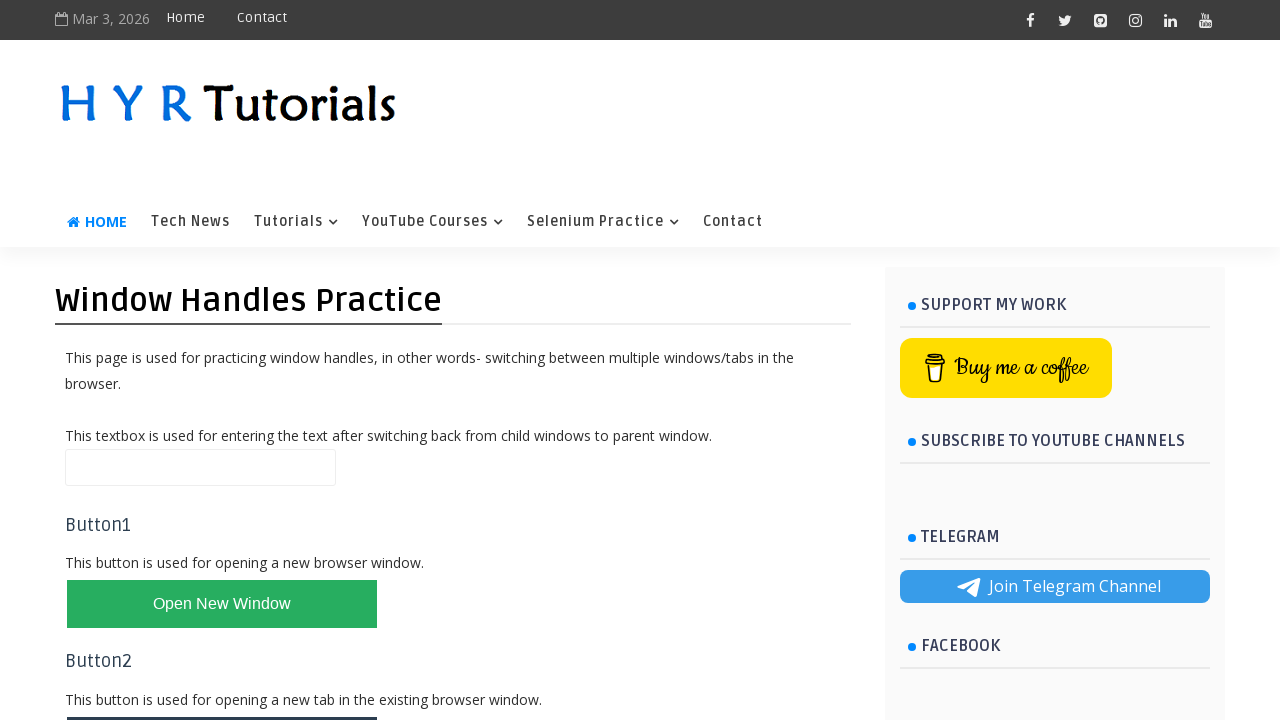

Child window loaded successfully
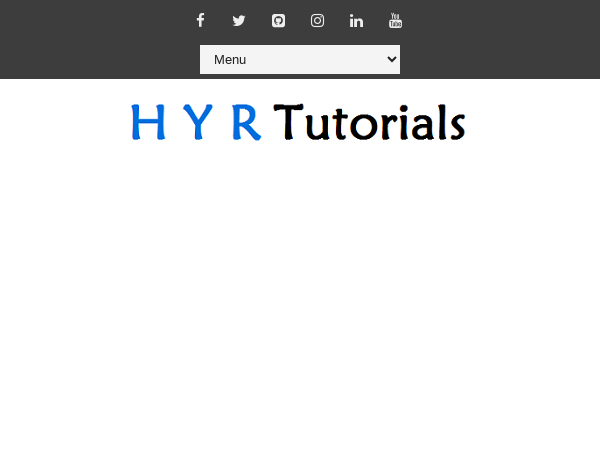

Closed child window
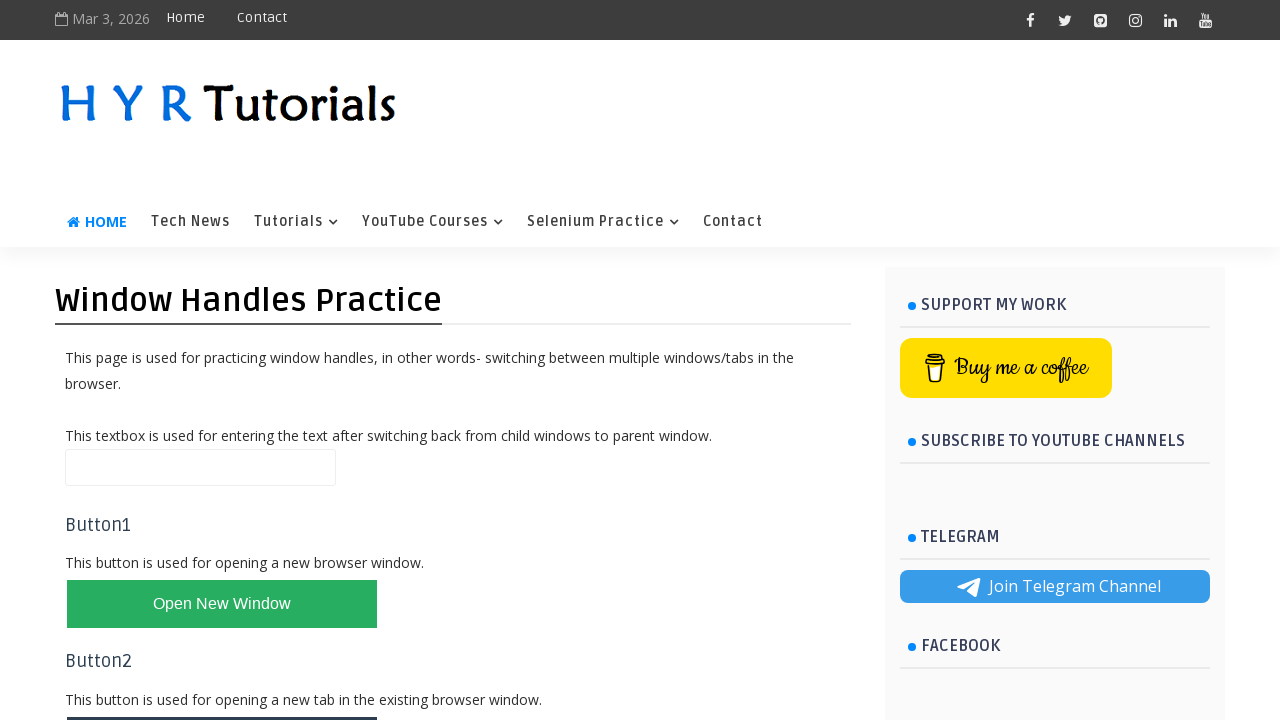

Verified parent window is still accessible
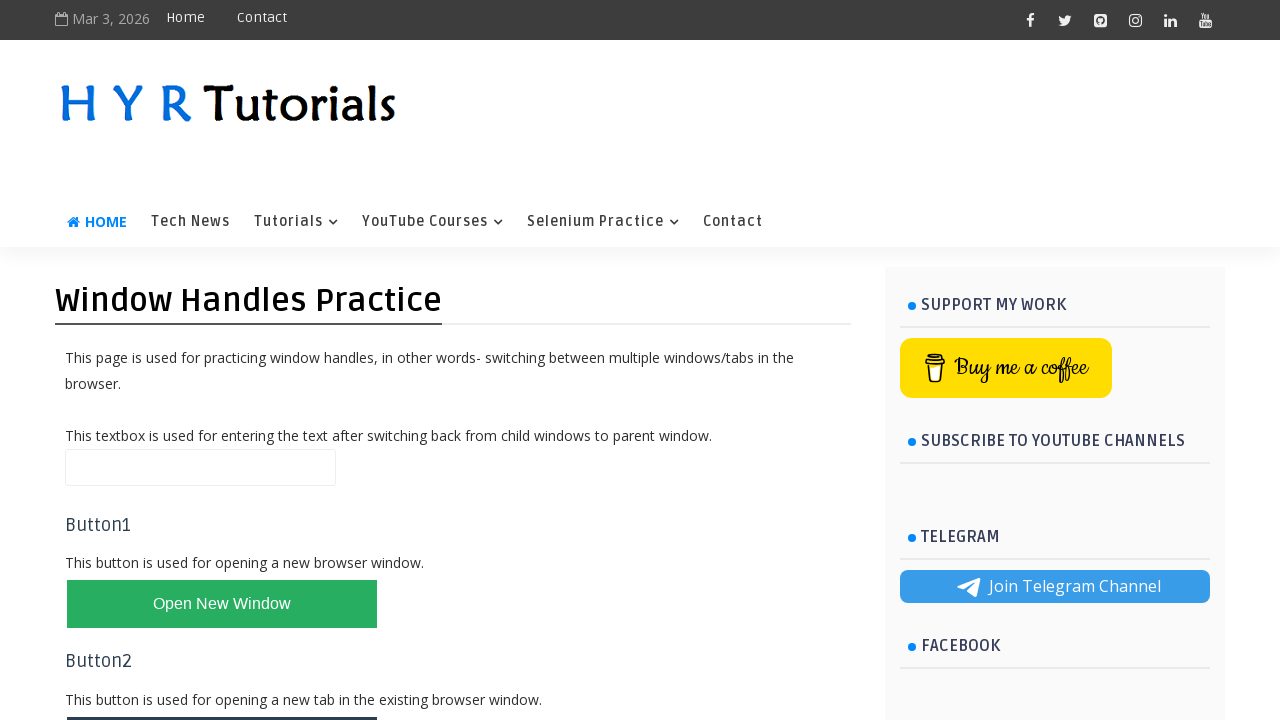

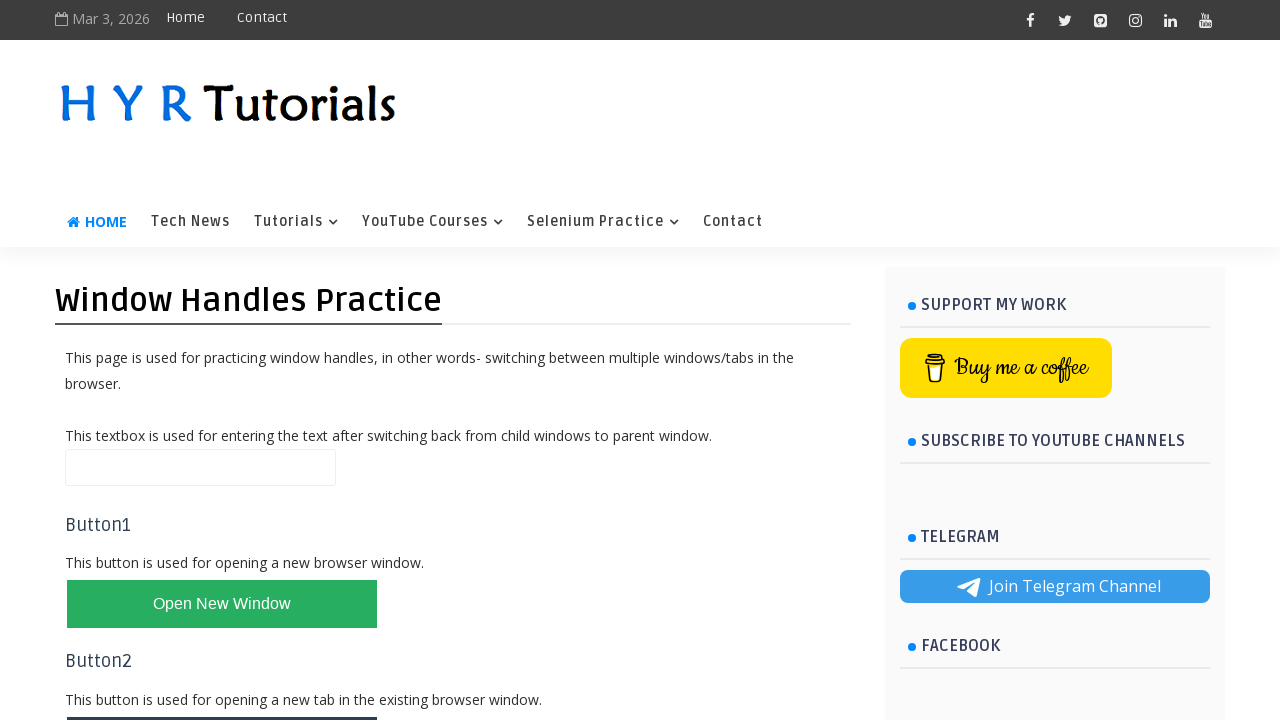